Tests handling a prompt JavaScript alert by clicking a button to trigger it, entering a custom message, and accepting it

Starting URL: https://v1.training-support.net/selenium/javascript-alerts

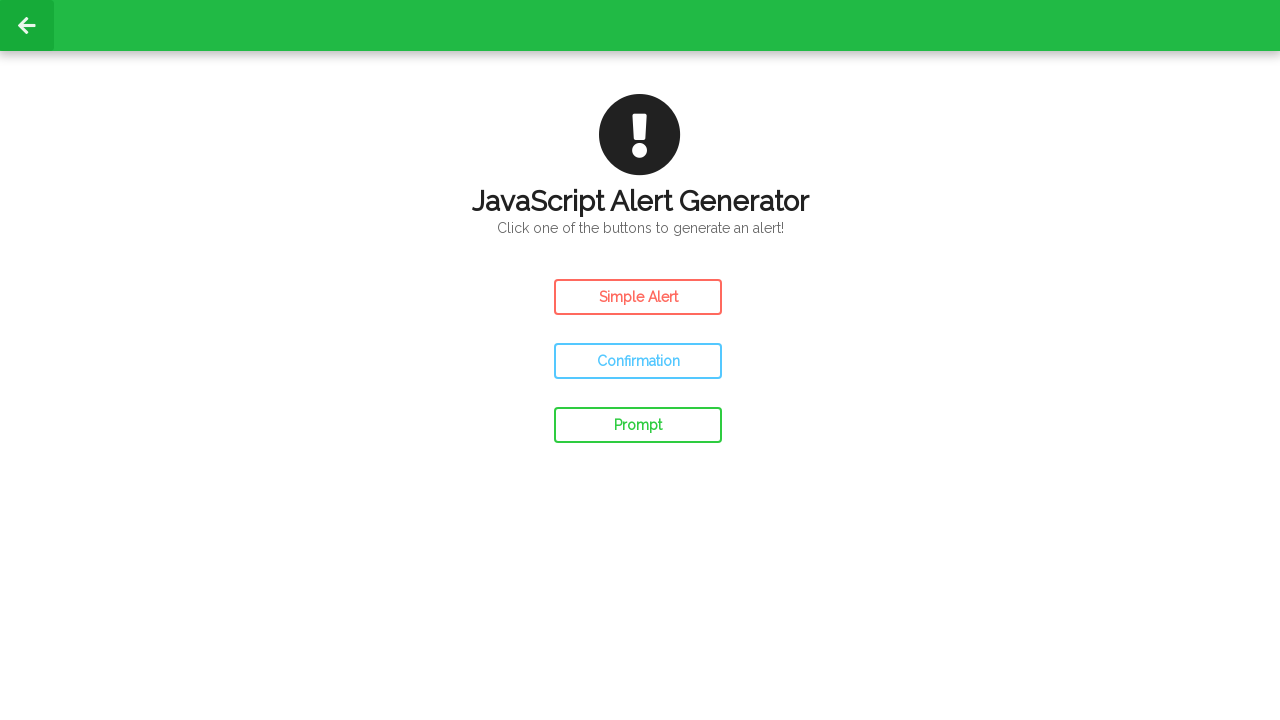

Set up dialog handler to accept prompt with custom message
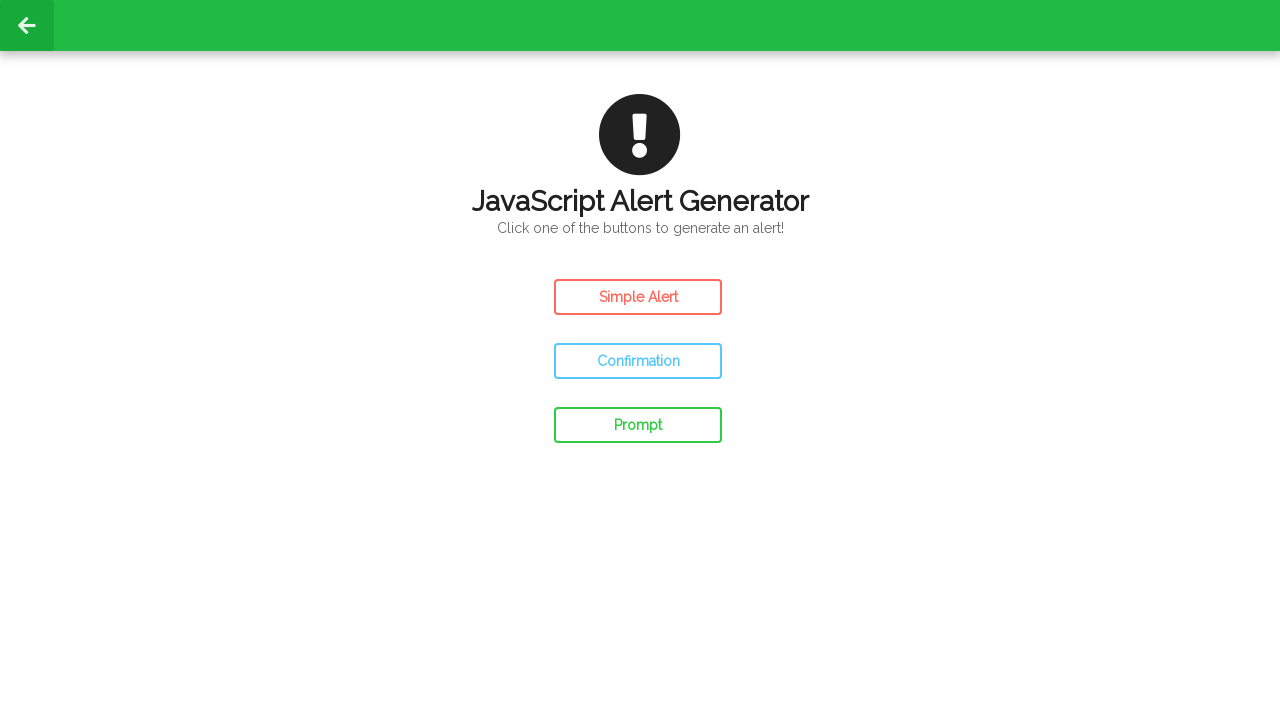

Clicked the Prompt Alert button to trigger JavaScript prompt at (638, 425) on #prompt
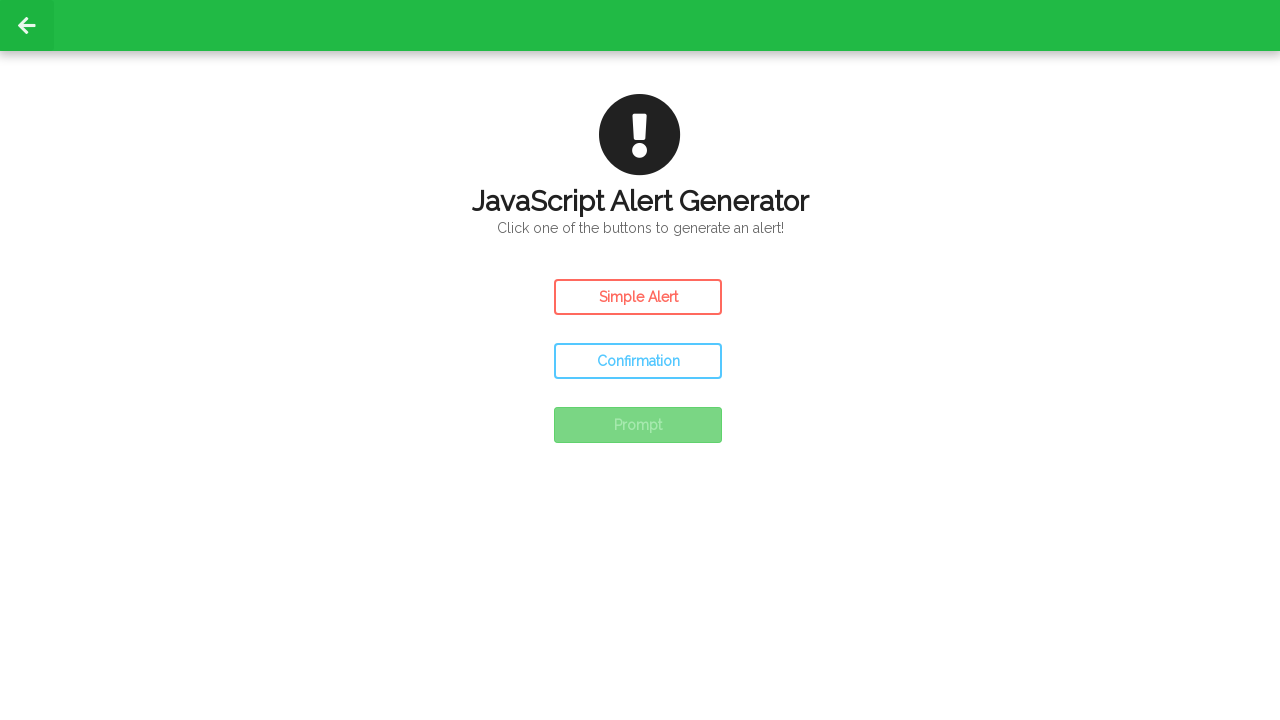

Waited for prompt alert to be processed and accepted
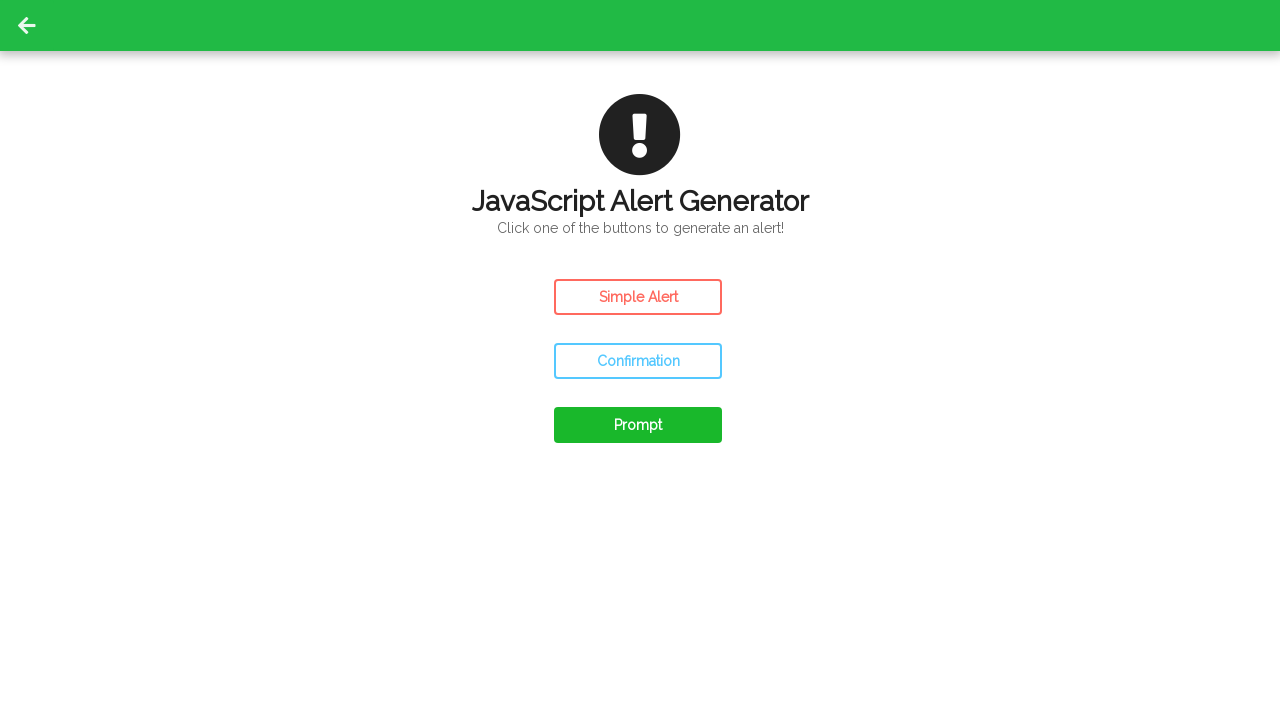

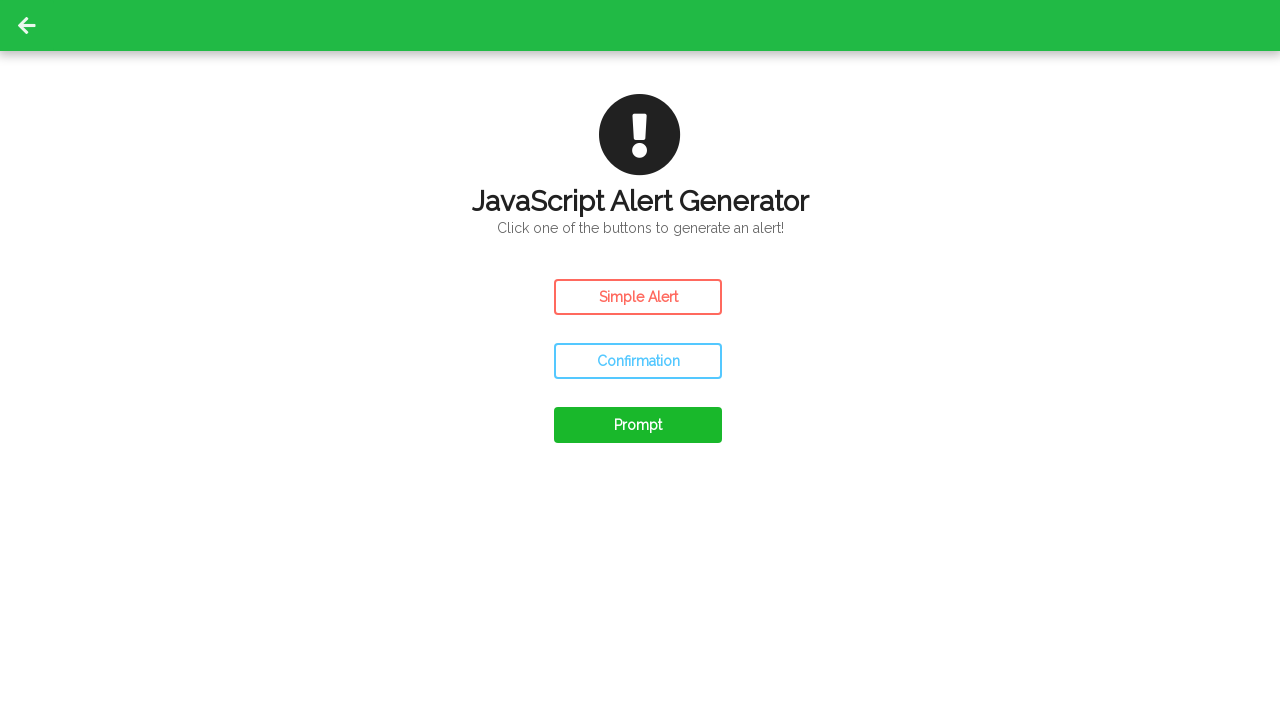